Tests multiple window handling by clicking a link that opens a new tab, switching to the new tab to verify content, closing it, and switching back to the original window to verify its content

Starting URL: https://the-internet.herokuapp.com/windows

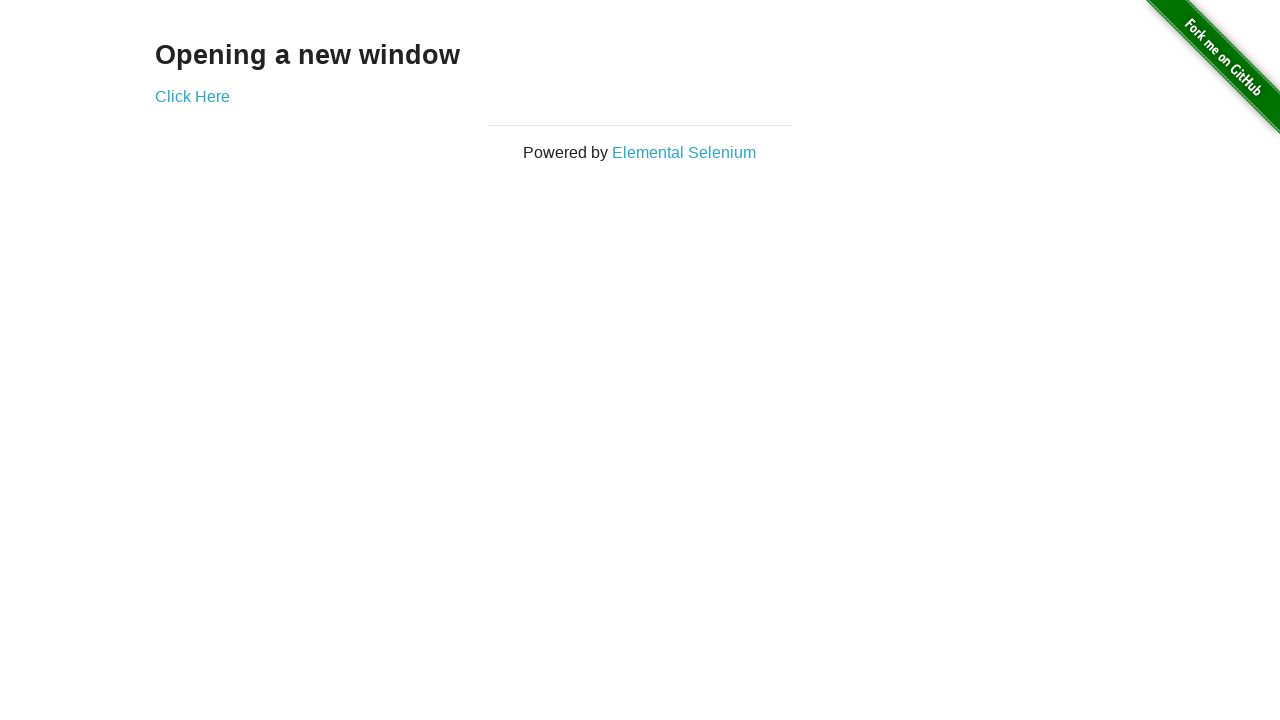

Clicked link to open new tab at (192, 96) on a[target='_blank']
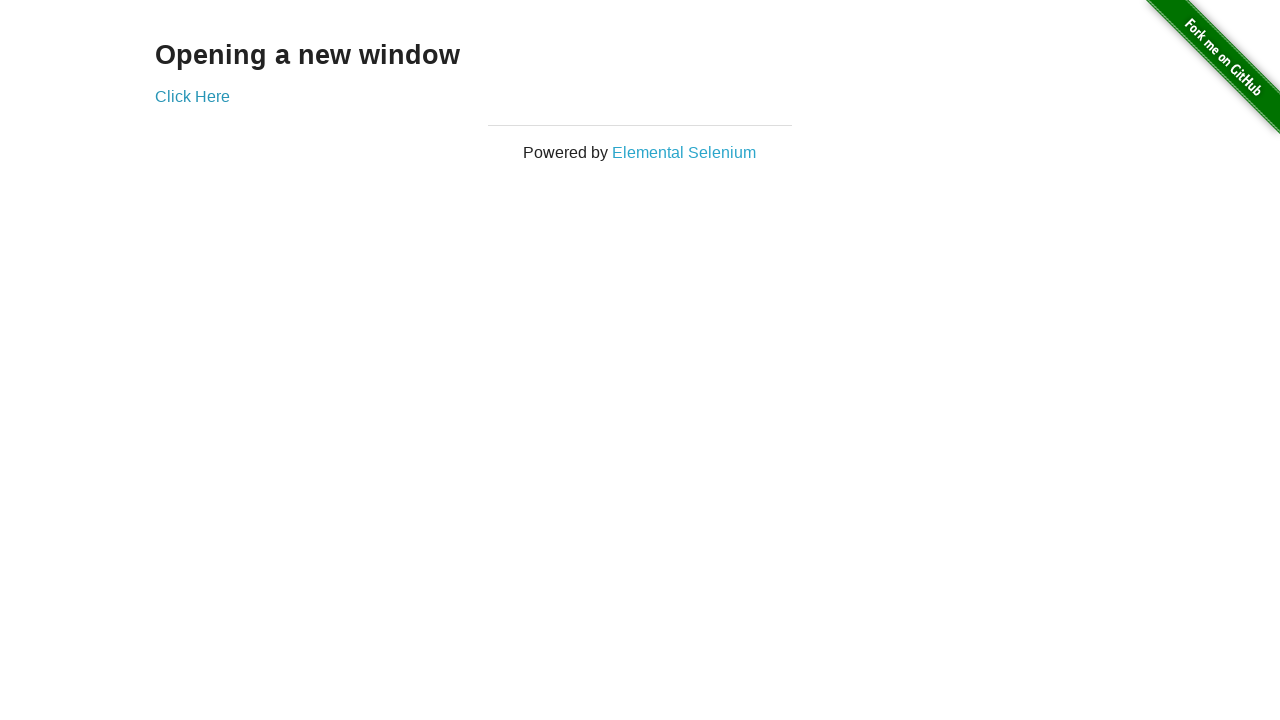

New tab opened and captured at (192, 96) on a[target='_blank']
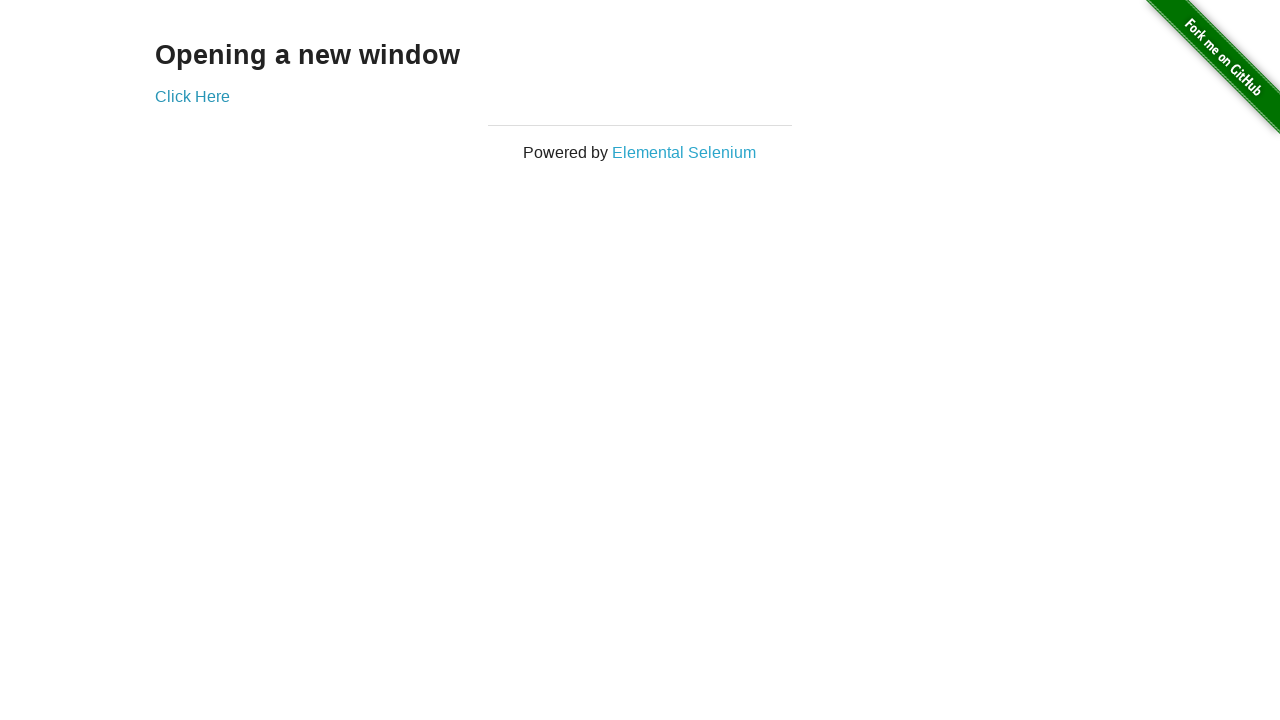

New tab page fully loaded
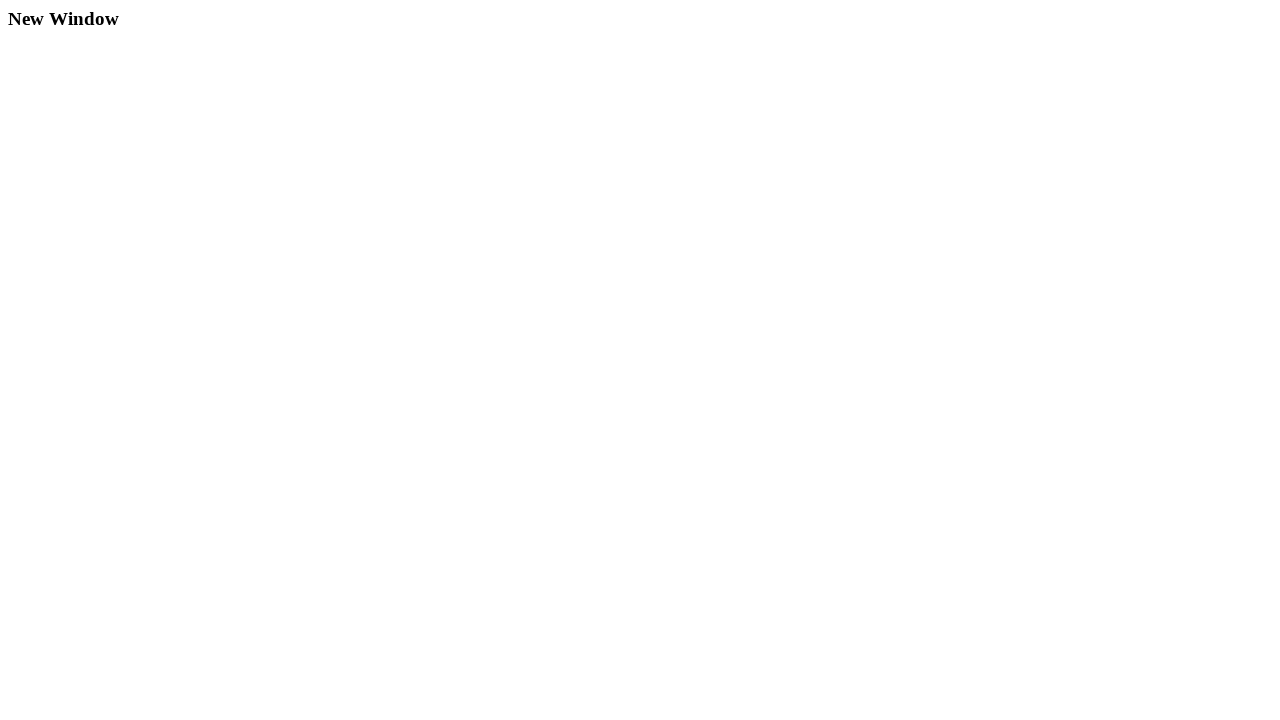

Verified heading element exists on new tab
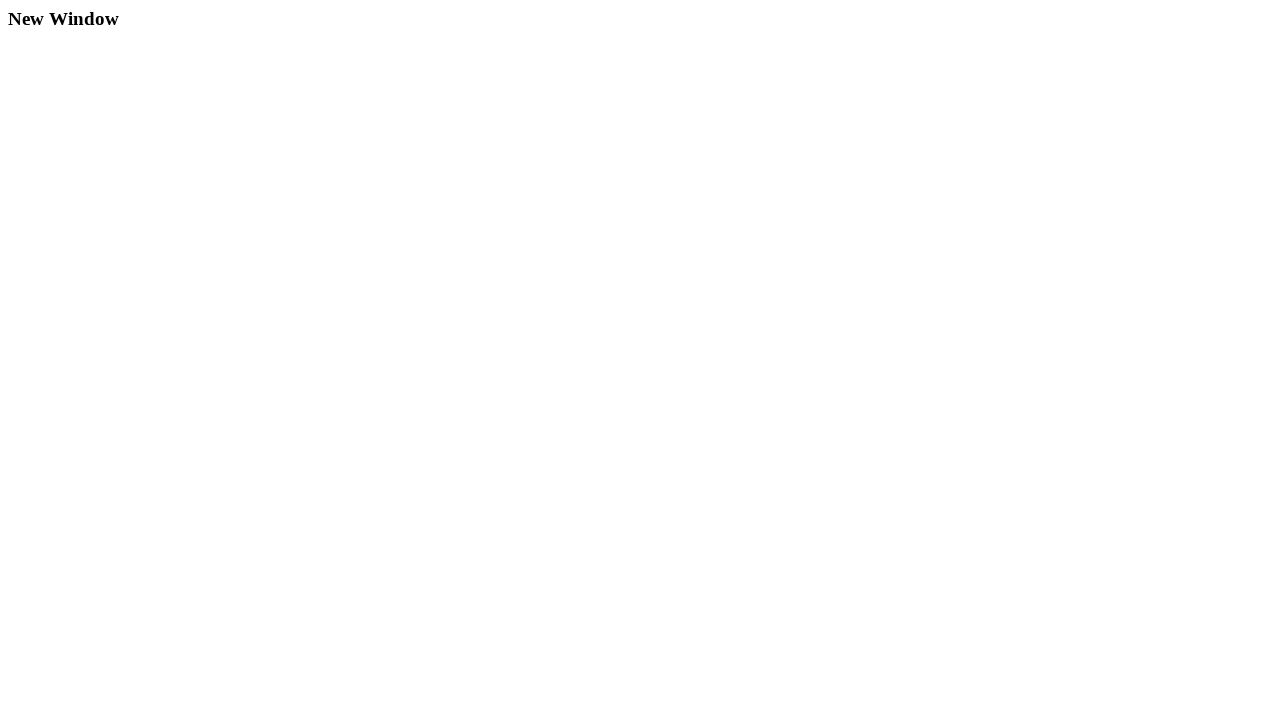

Closed the new tab
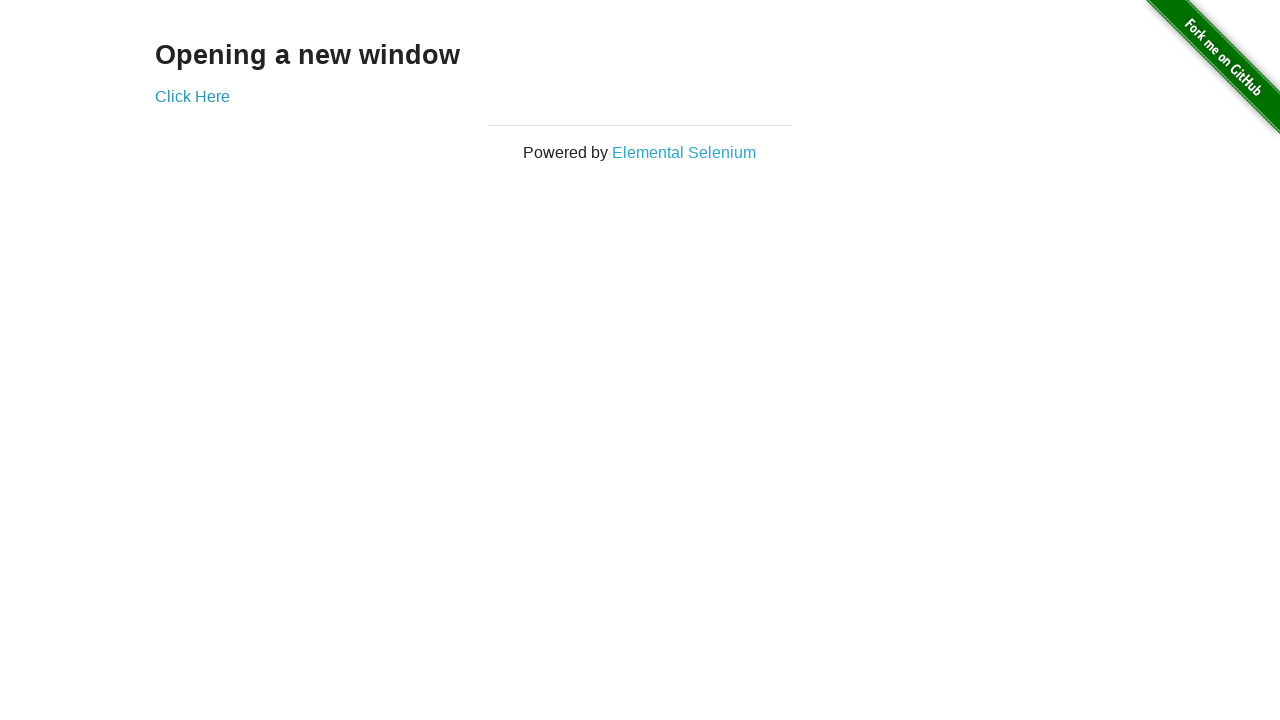

Verified heading element exists on original window
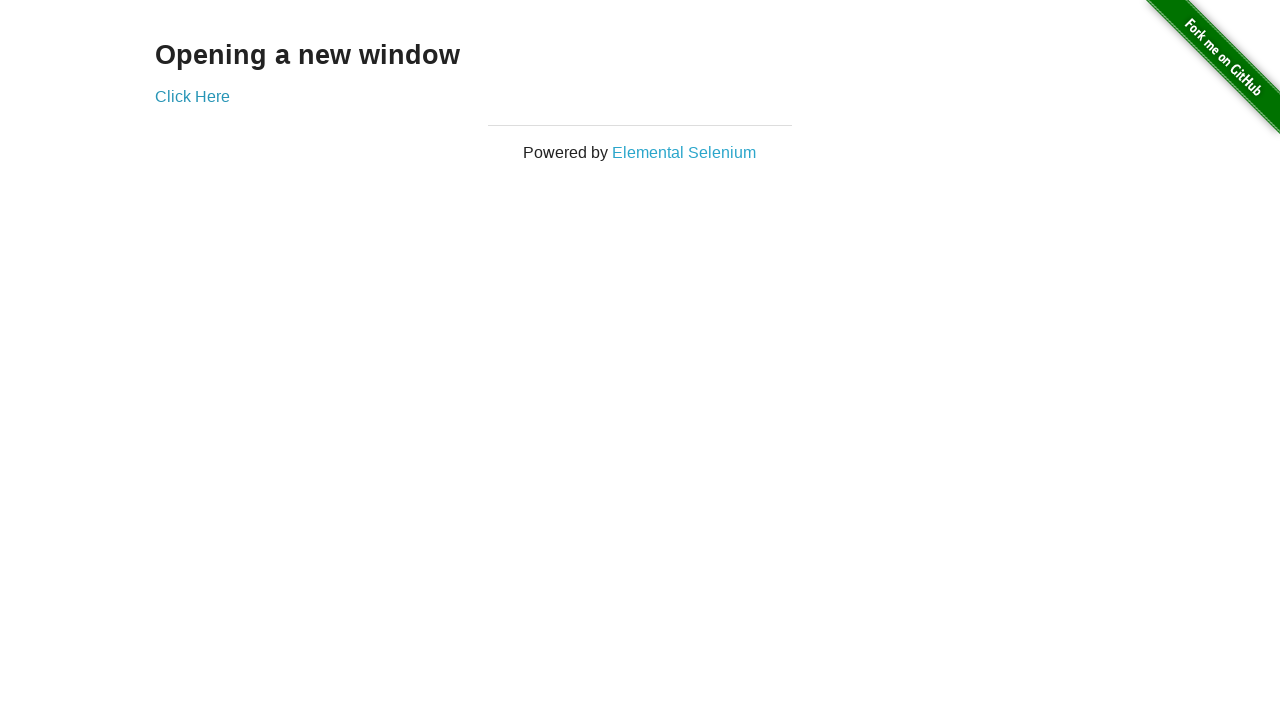

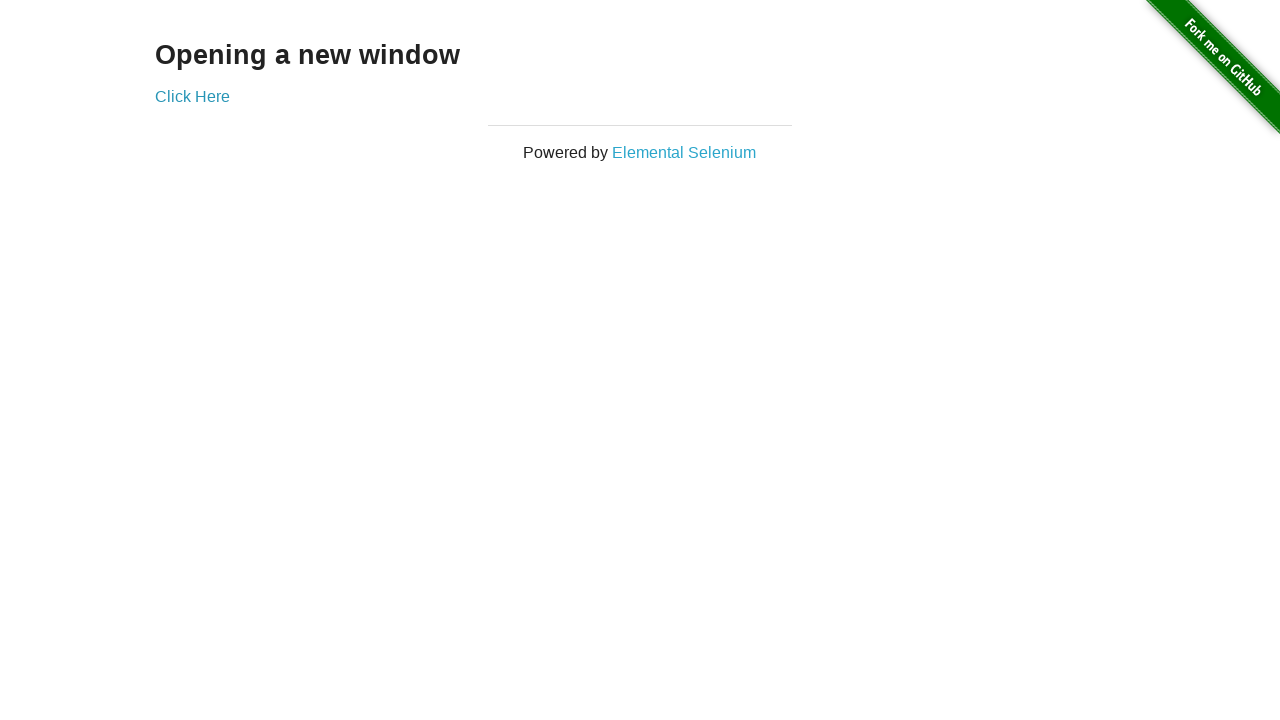